Tests dynamic loading by clicking Start button and waiting for the loading indicator to disappear, then verifying the "Hello World!" text appears.

Starting URL: https://automationfc.github.io/dynamic-loading/

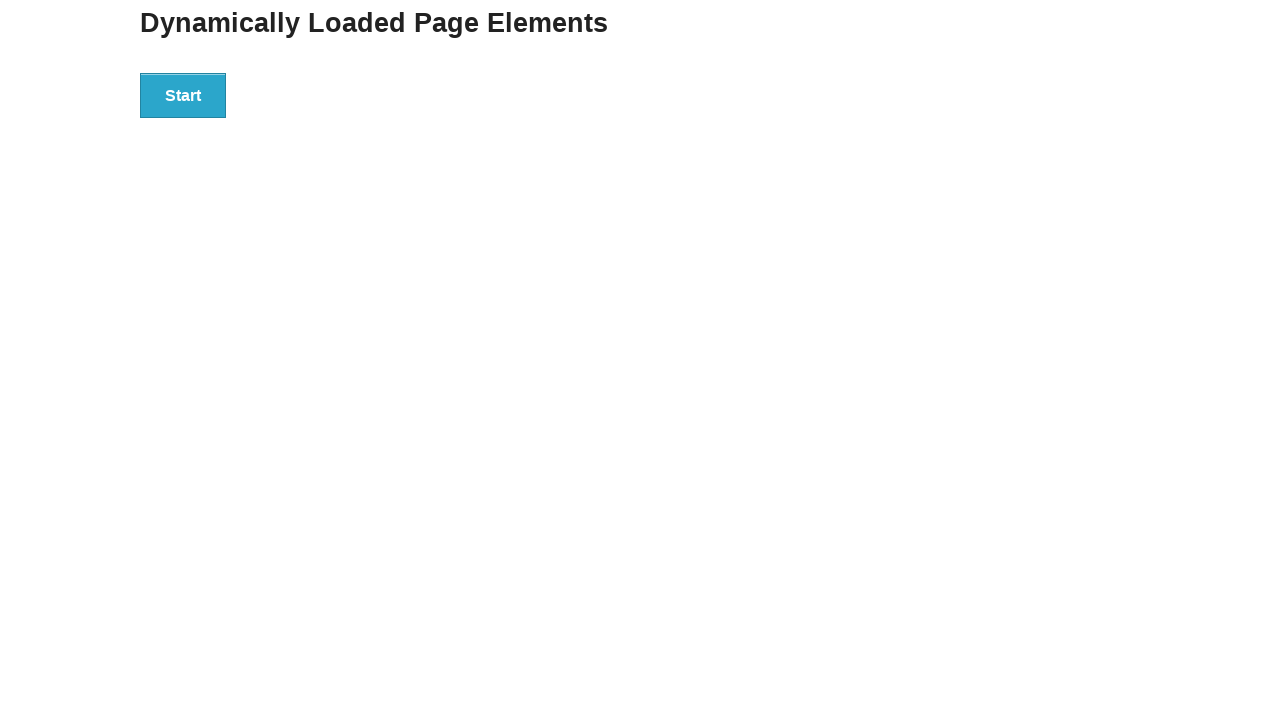

Clicked the Start button to initiate dynamic loading at (183, 95) on xpath=//button[text()='Start']
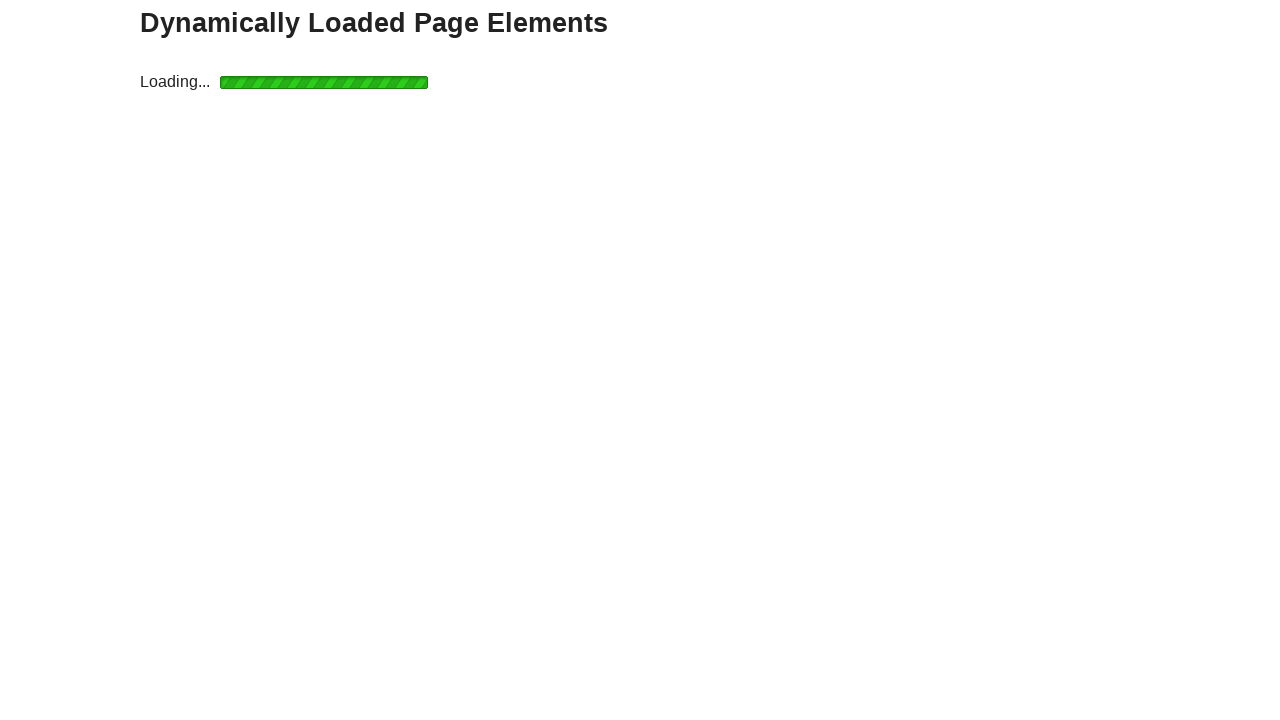

Loading indicator disappeared after waiting
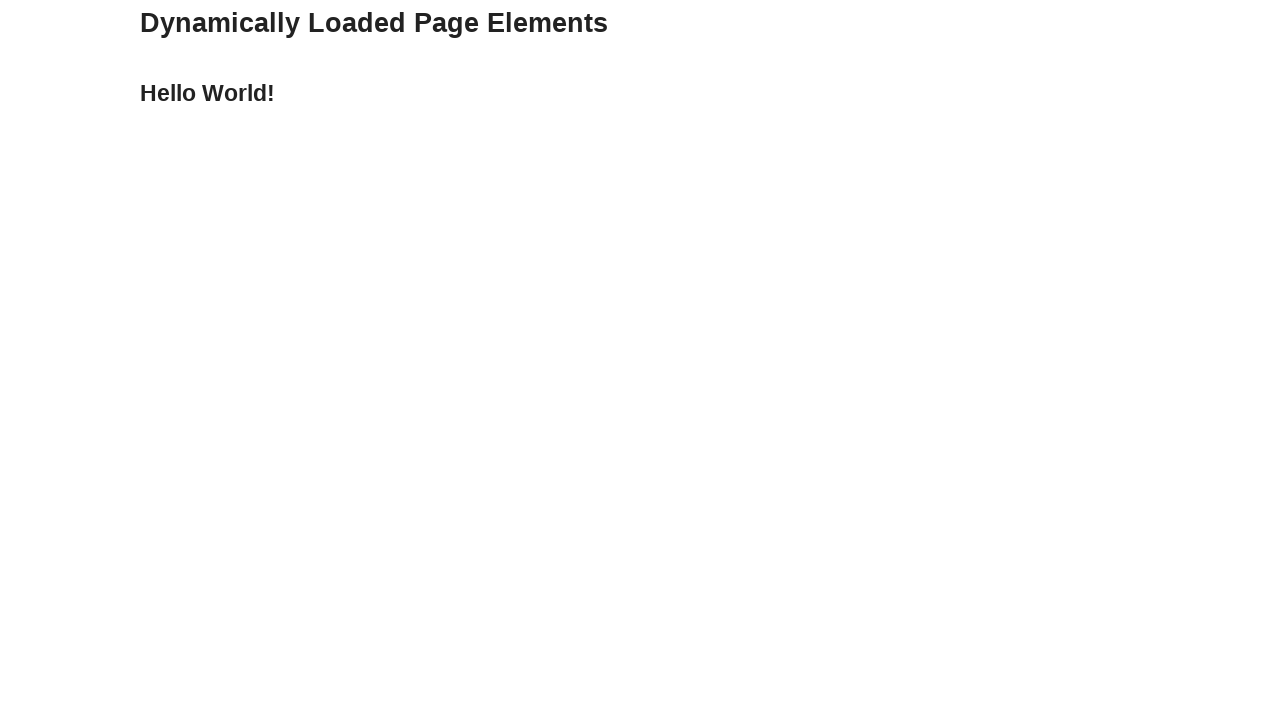

Verified 'Hello World!' text appears in the result
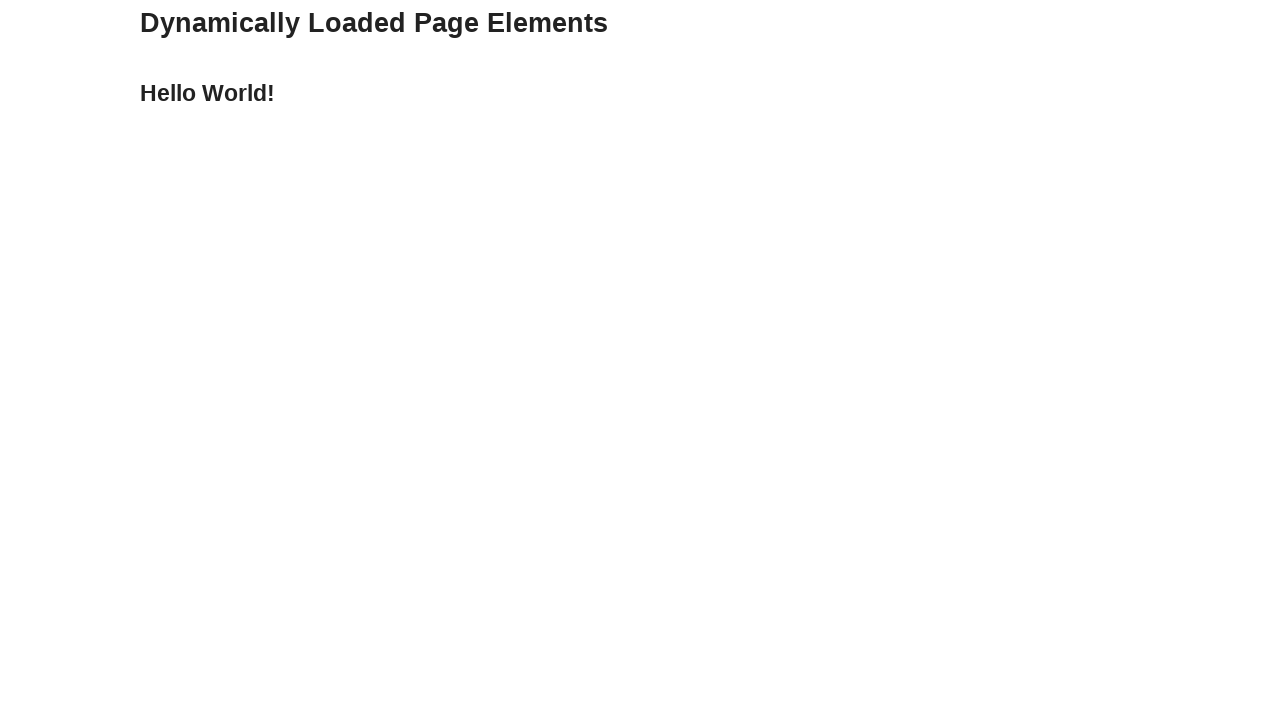

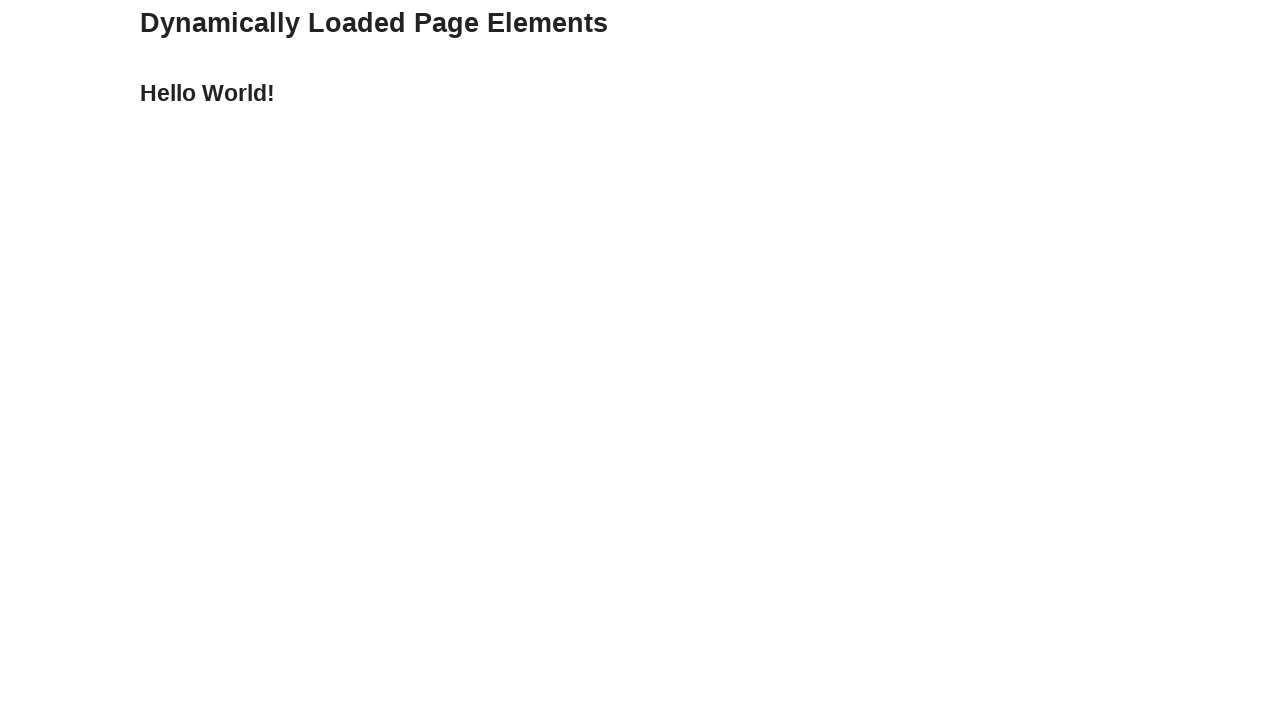